Tests slider widget by dragging it to a new position.

Starting URL: https://demoqa.com/slider

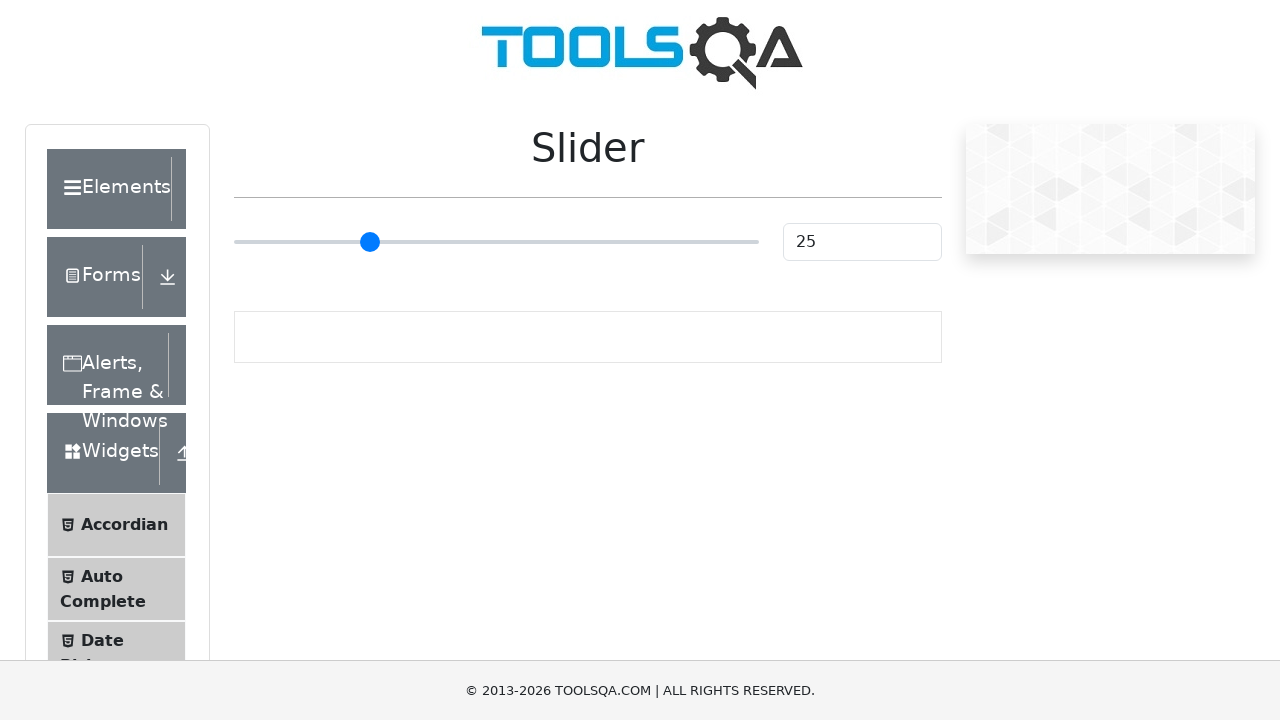

Navigated to slider demo page at https://demoqa.com/slider
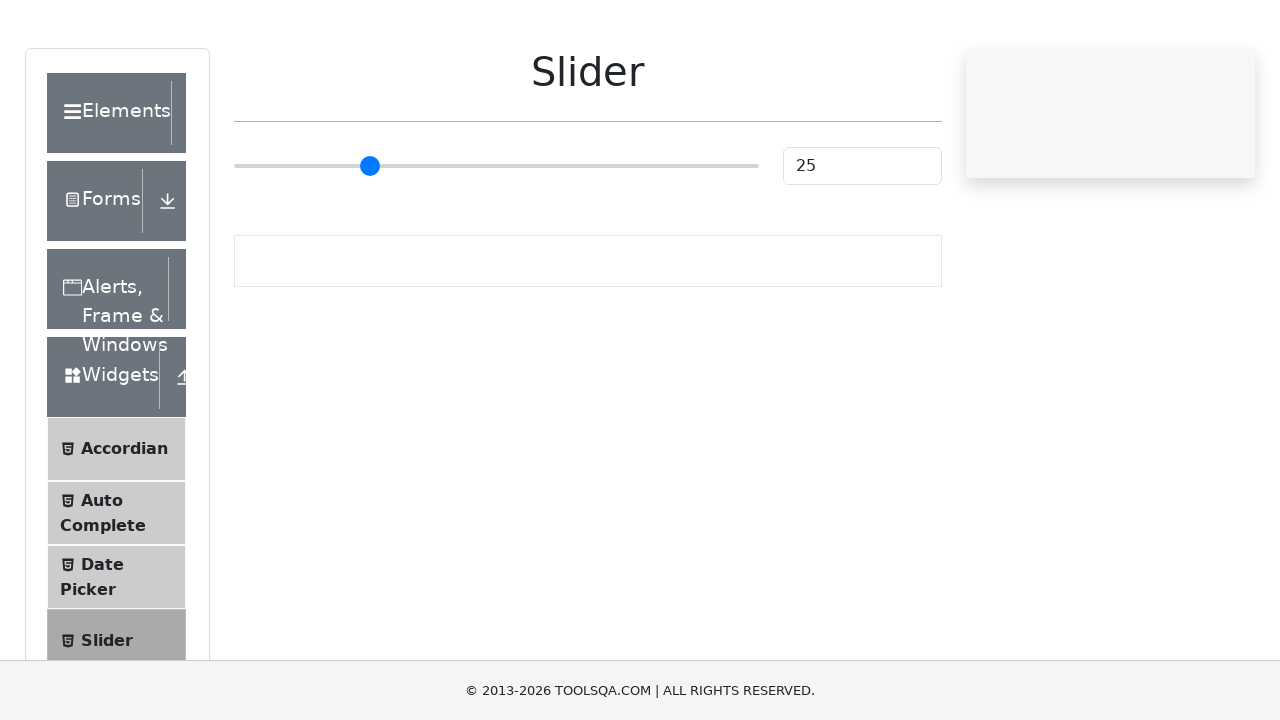

Located slider element
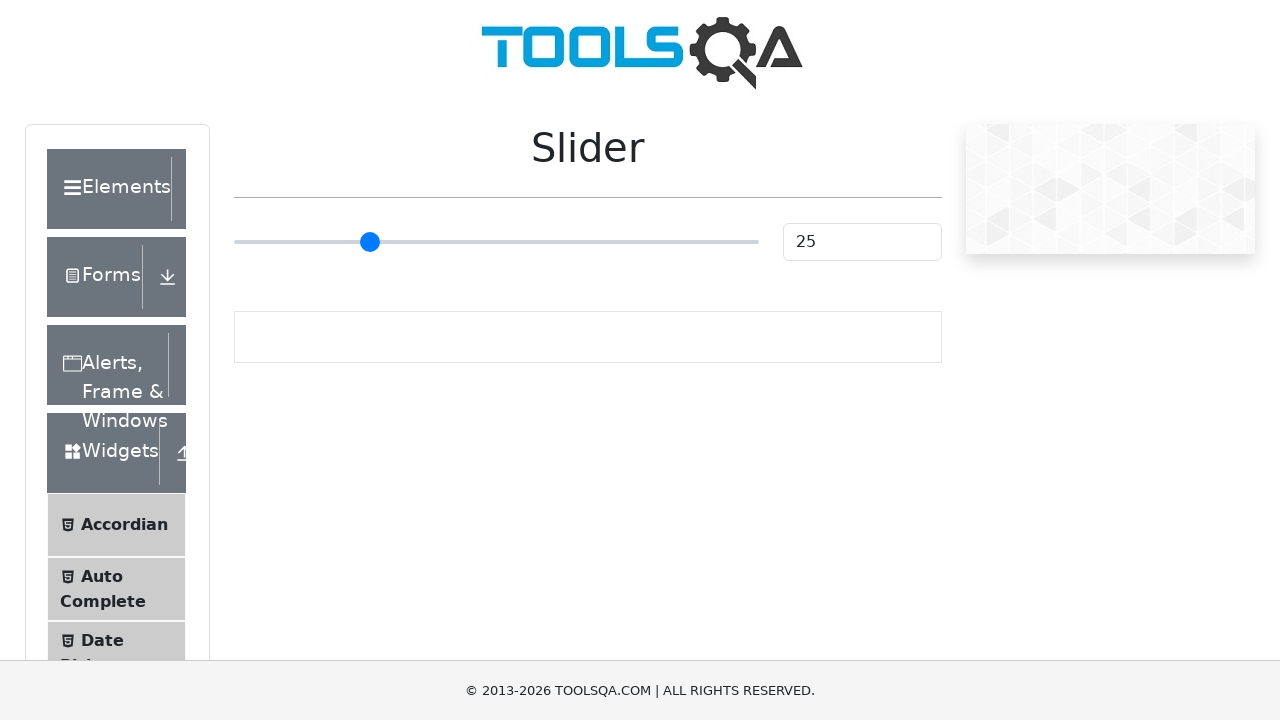

Dragged slider to the right to new position at (434, 223)
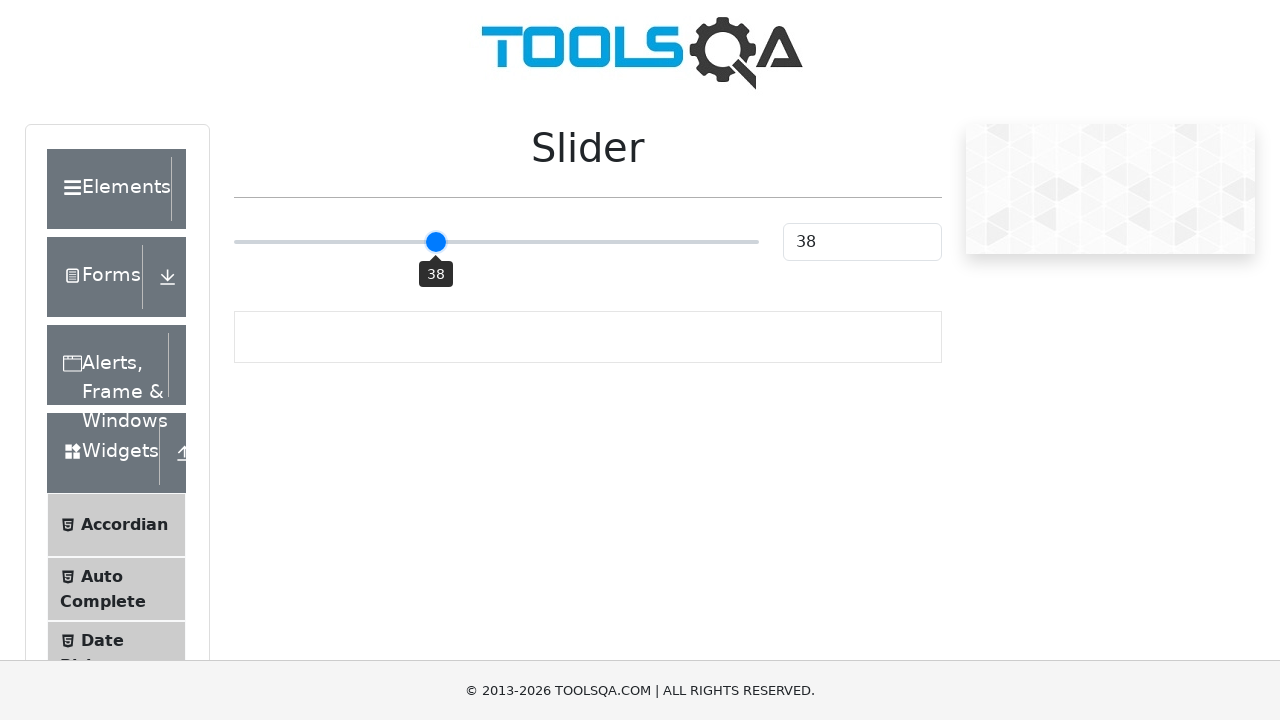

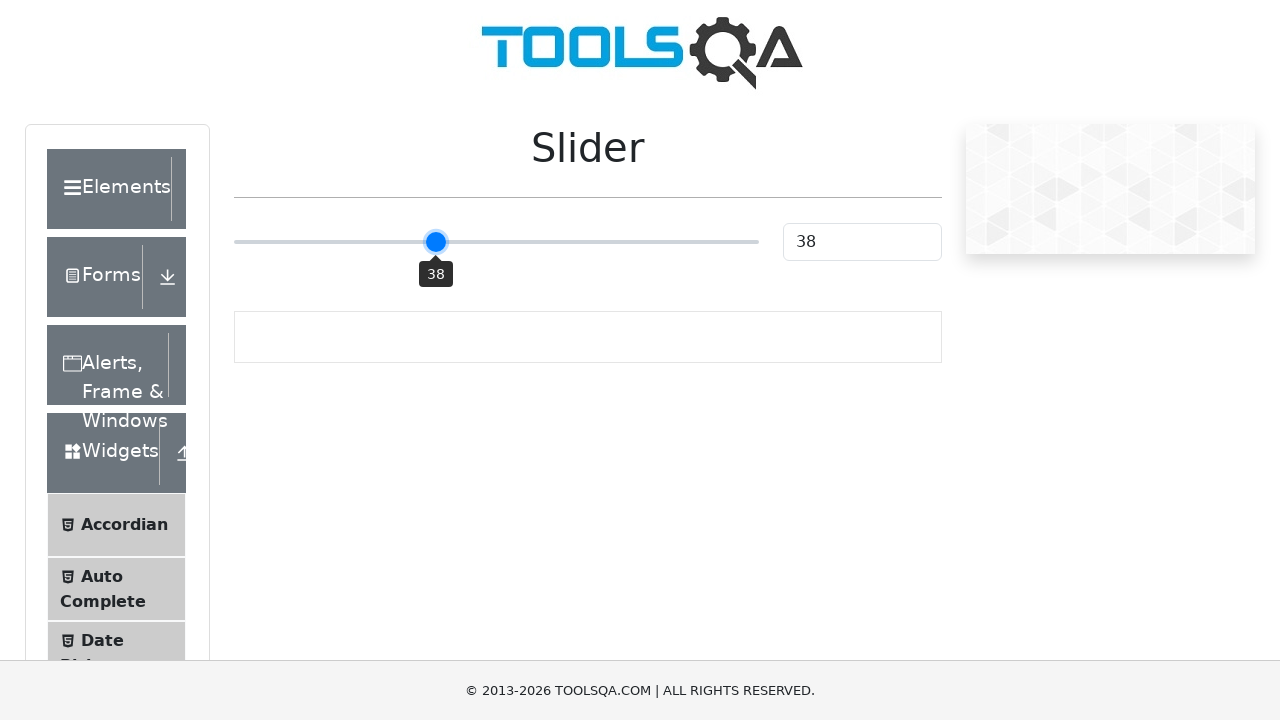